Tests dropdown selection functionality by selecting options using different methods (by index and by visible text)

Starting URL: https://leafground.com/select.xhtml

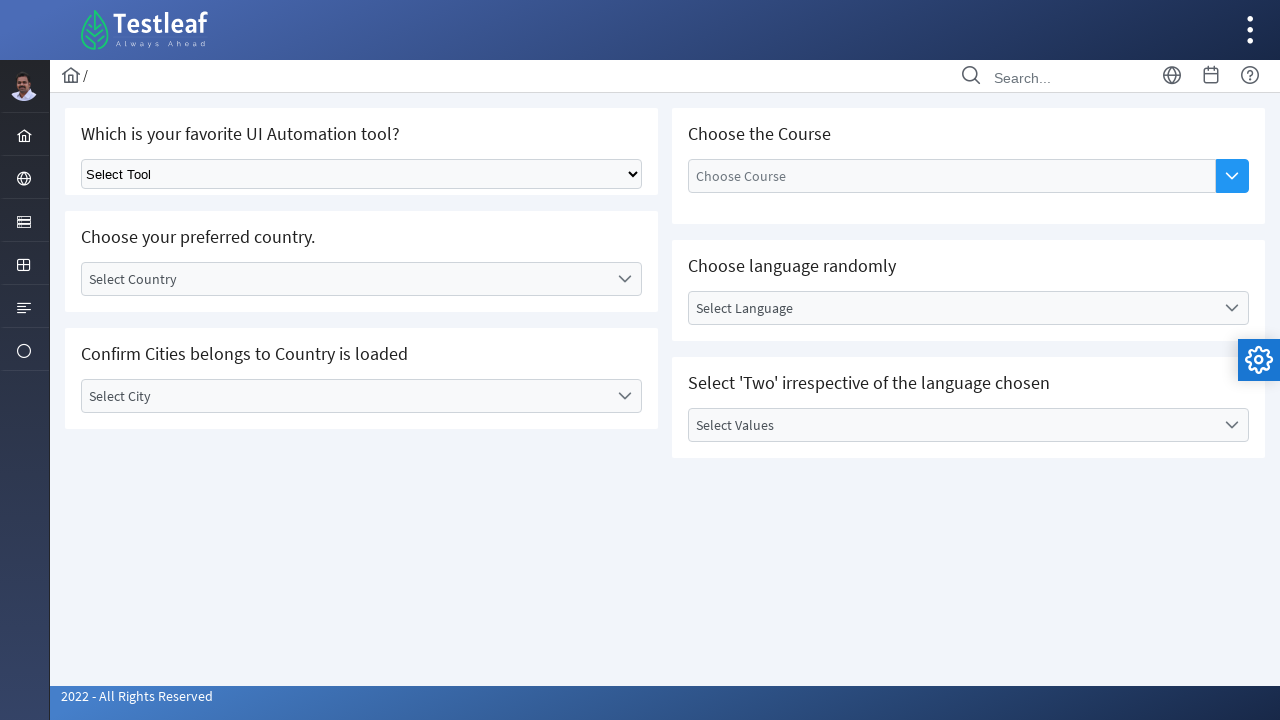

Located dropdown element with class ui-selectonemenu
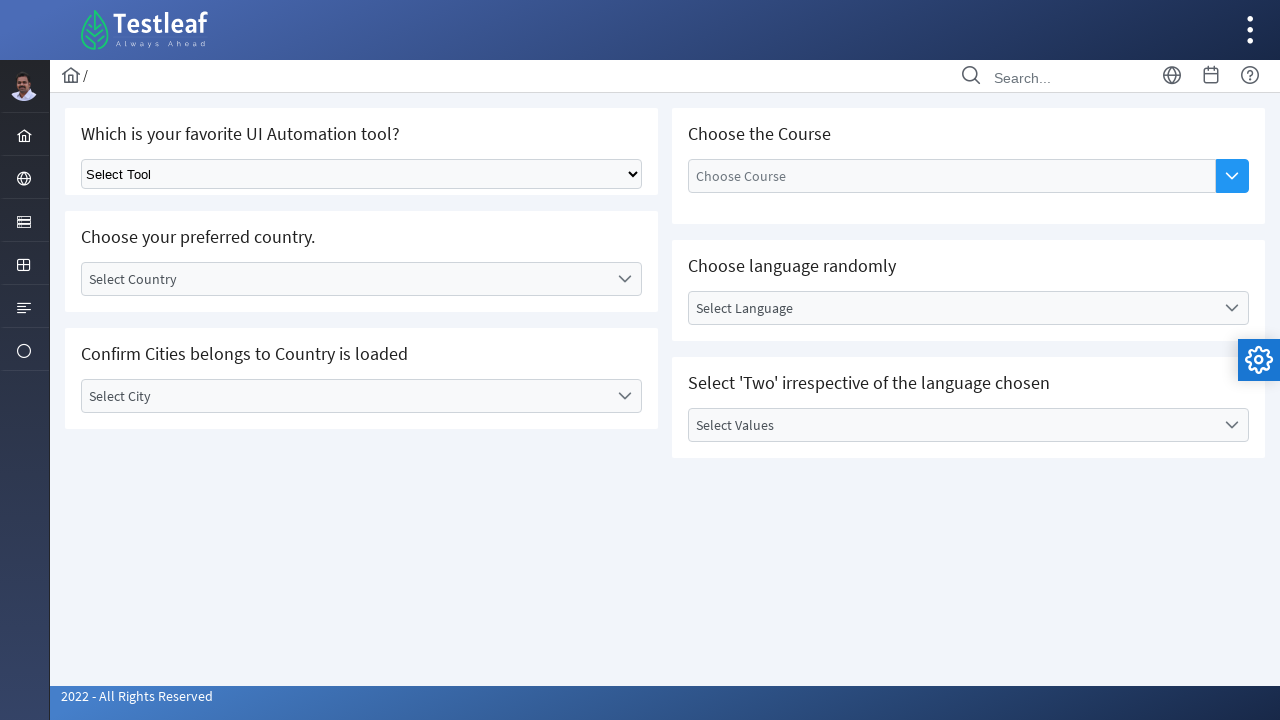

Selected 4th option (index 3) from dropdown on select.ui-selectonemenu
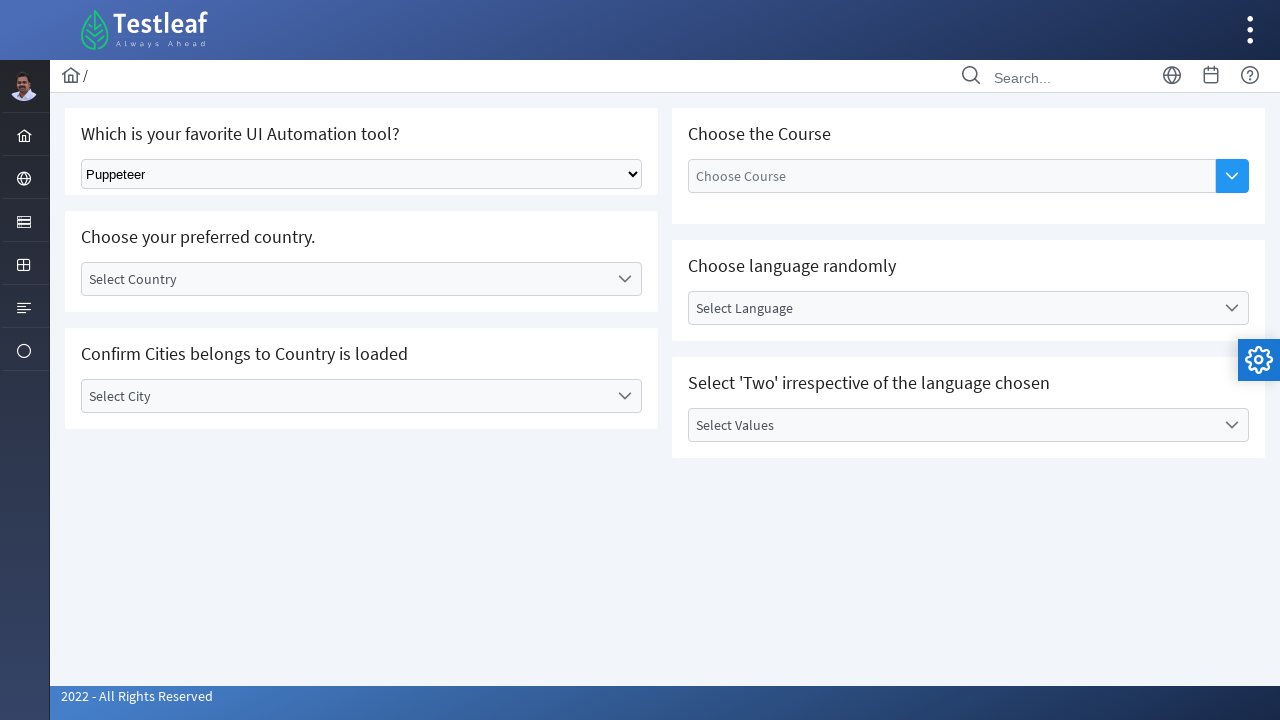

Selected 'Cypress' option by visible text from dropdown on select.ui-selectonemenu
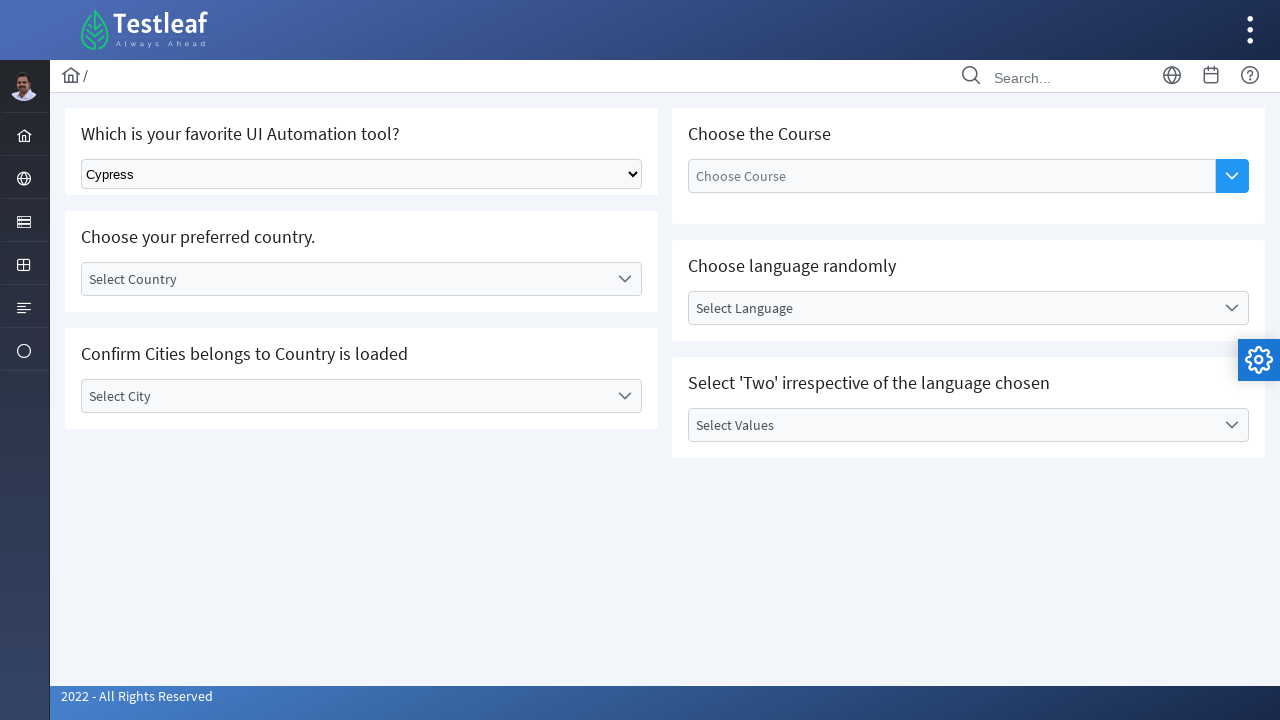

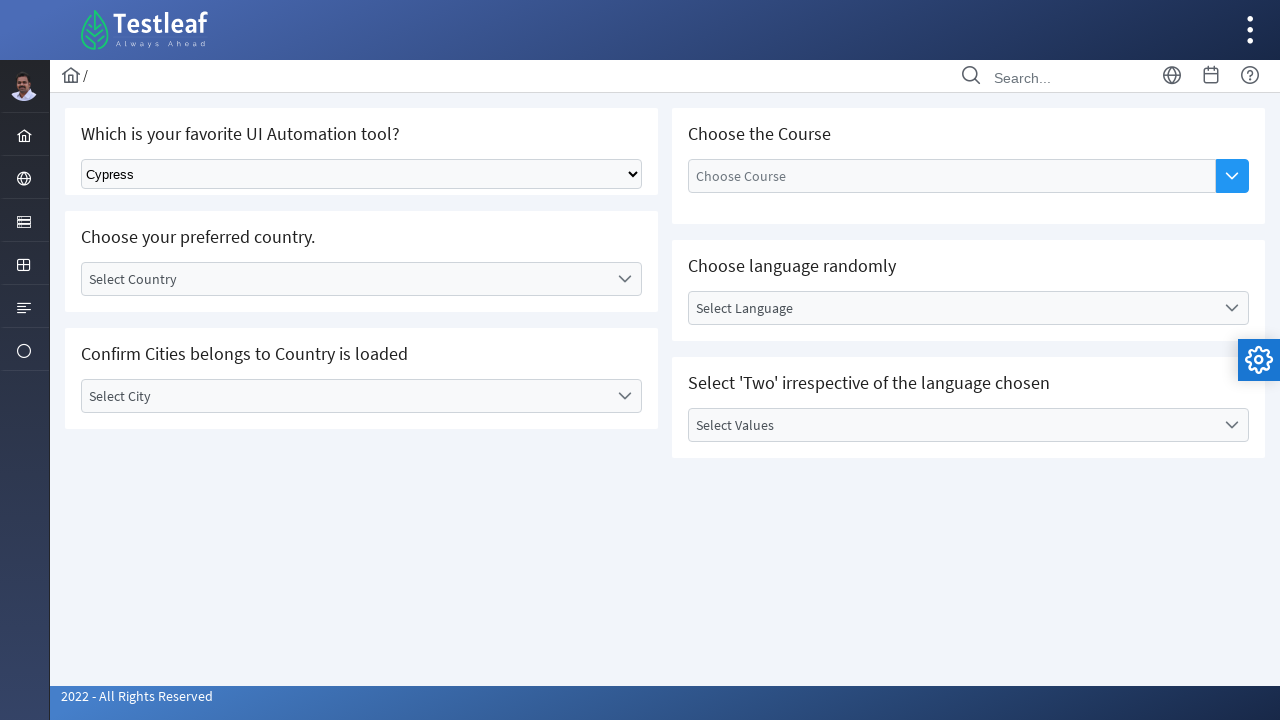